Tests the days of the week dropdown by clicking and selecting each day option

Starting URL: https://thefreerangetester.github.io/sandbox-automation-testing/

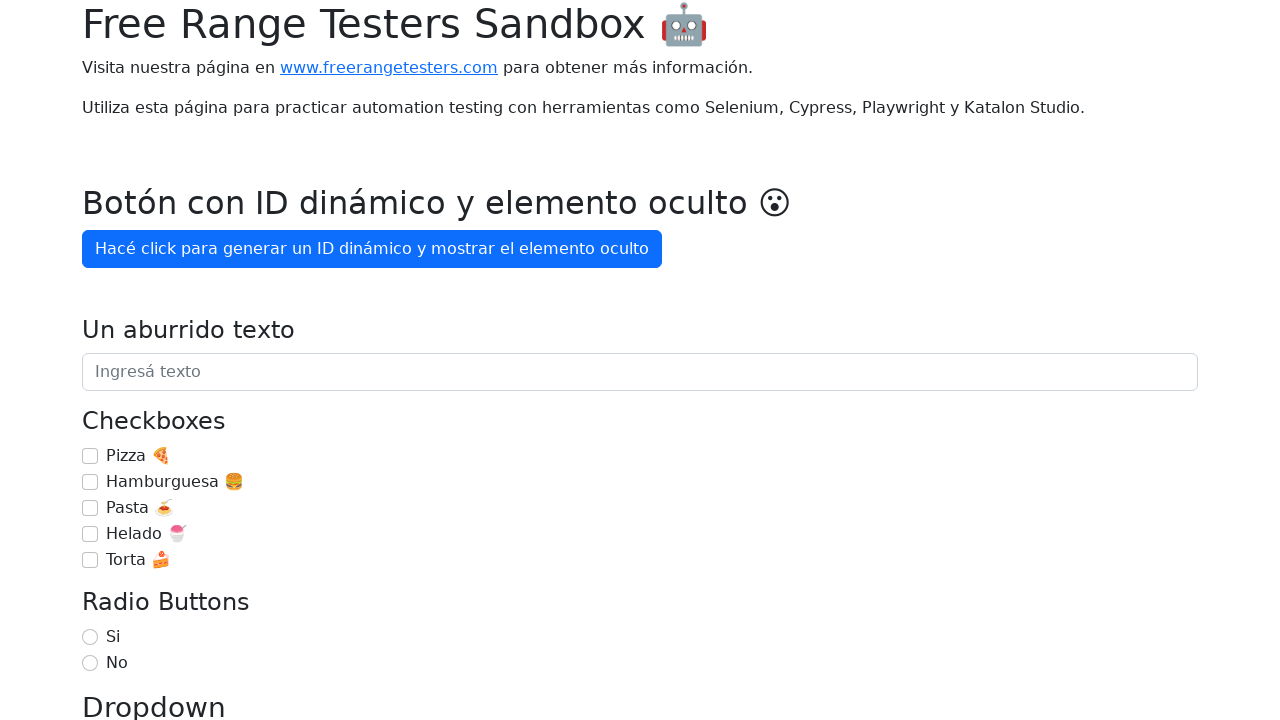

Clicked days of the week dropdown to open menu at (171, 360) on internal:role=button[name="Día de la semana"i]
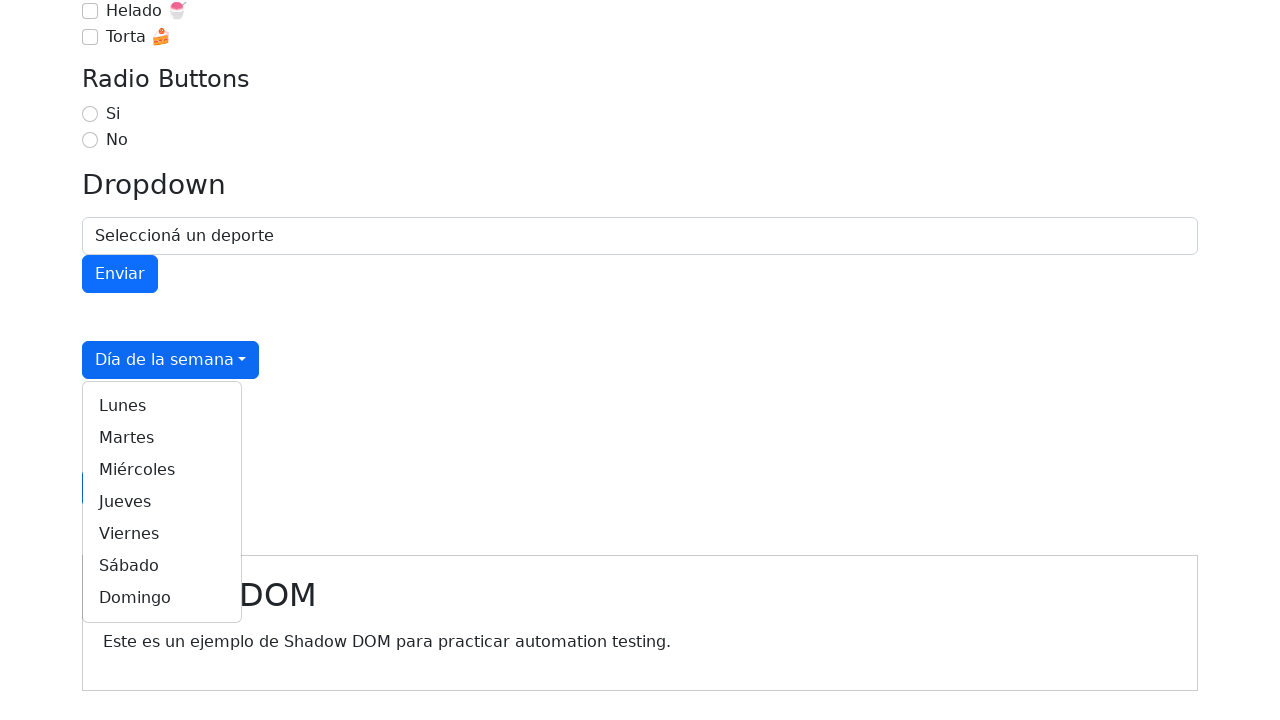

Selected 'Lunes' from the dropdown menu at (162, 406) on internal:role=link[name="Lunes"i]
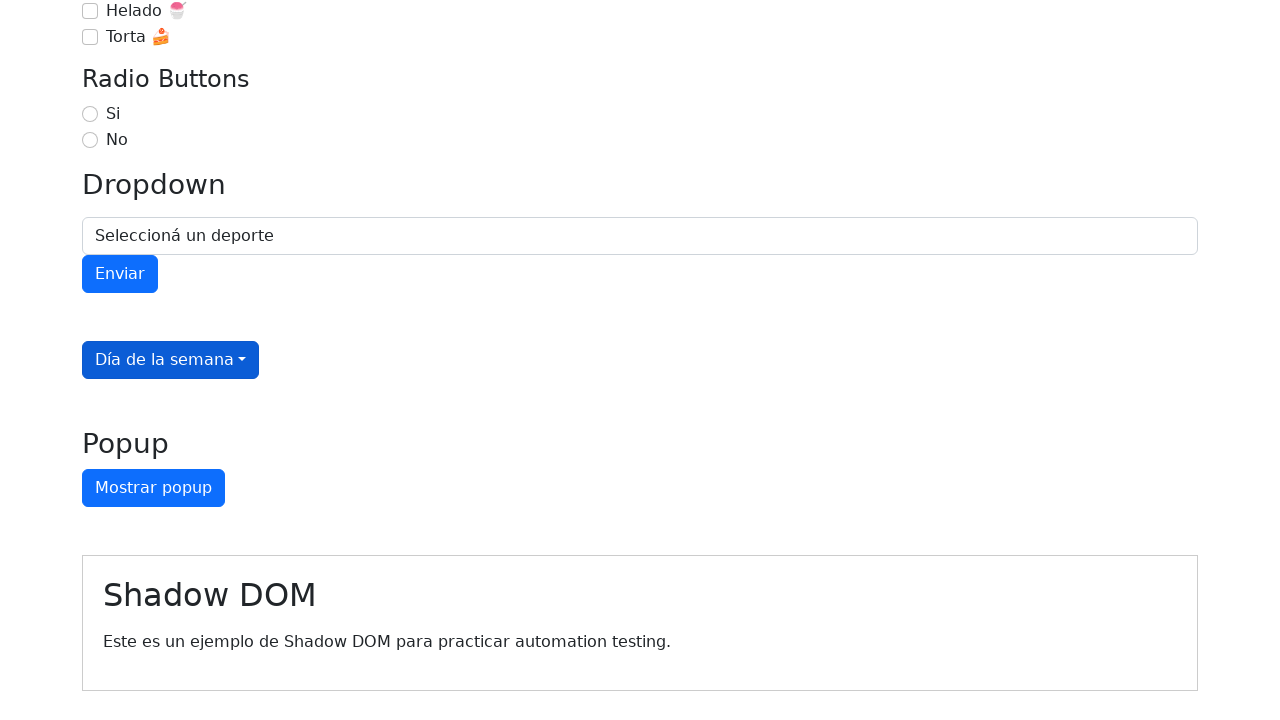

Clicked days of the week dropdown to open menu at (171, 360) on internal:role=button[name="Día de la semana"i]
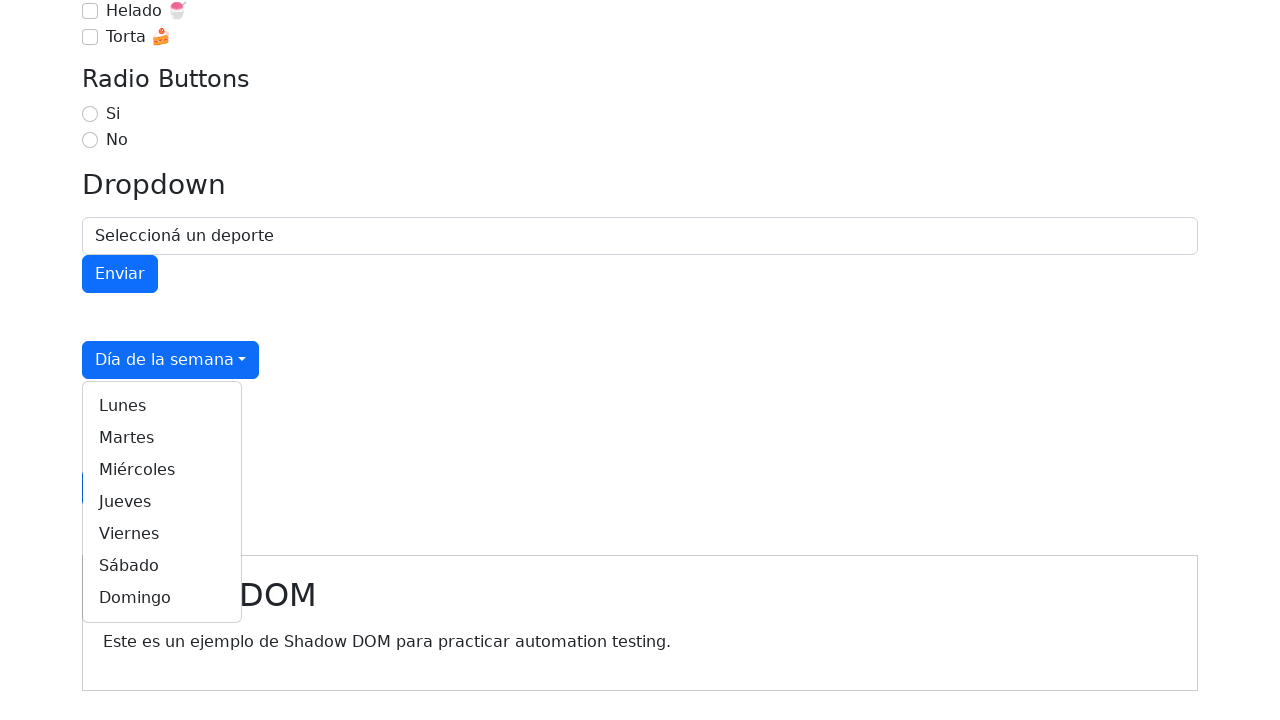

Selected 'Martes' from the dropdown menu at (162, 438) on internal:role=link[name="Martes"i]
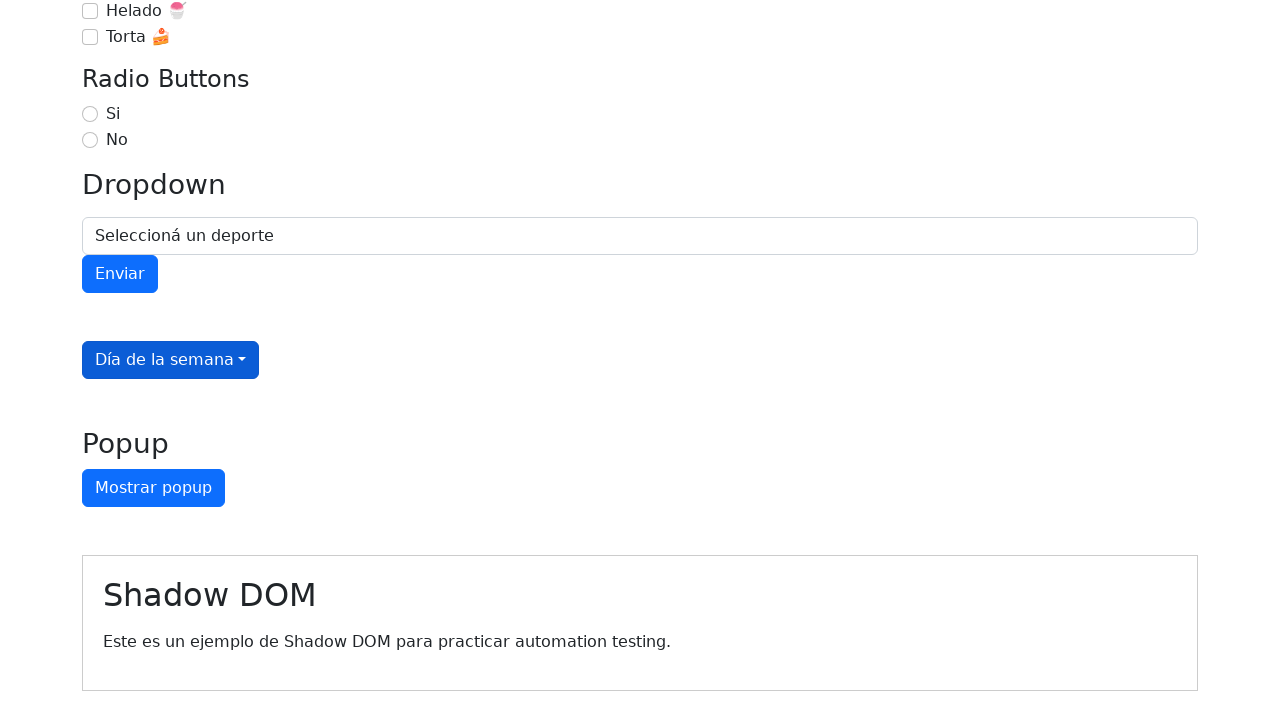

Clicked days of the week dropdown to open menu at (171, 360) on internal:role=button[name="Día de la semana"i]
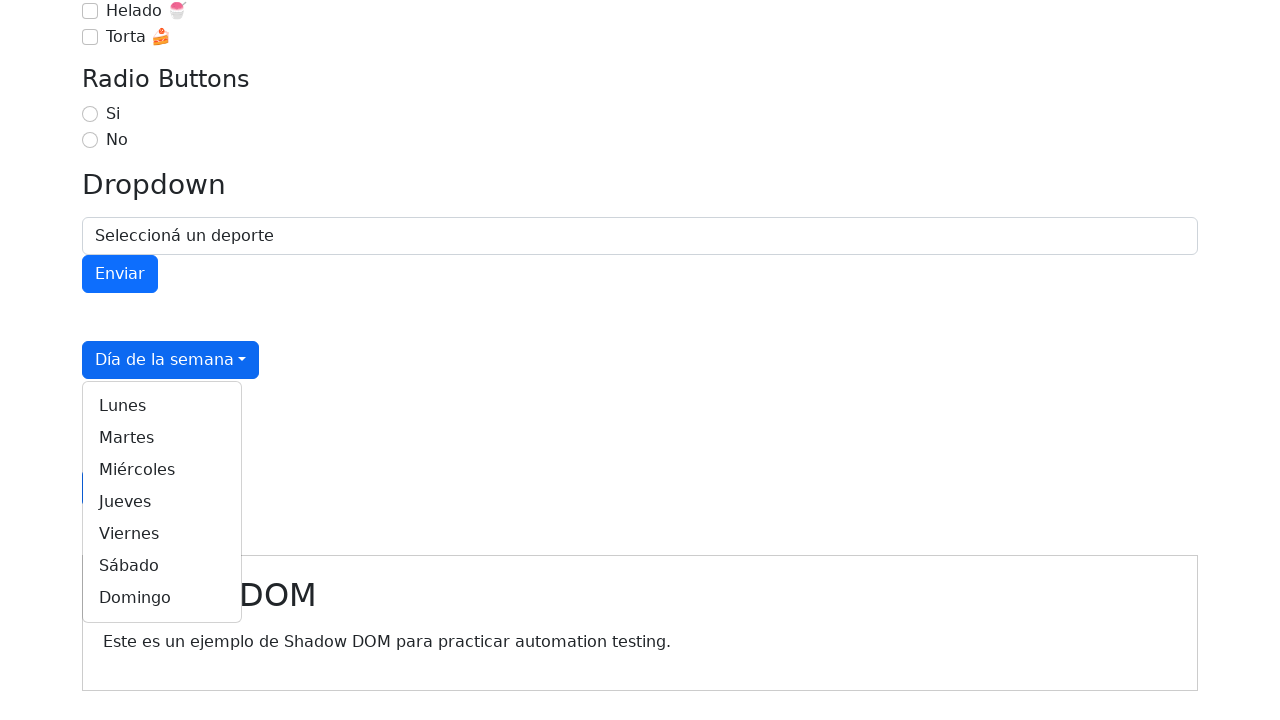

Selected 'Miércoles' from the dropdown menu at (162, 470) on internal:role=link[name="Miércoles"i]
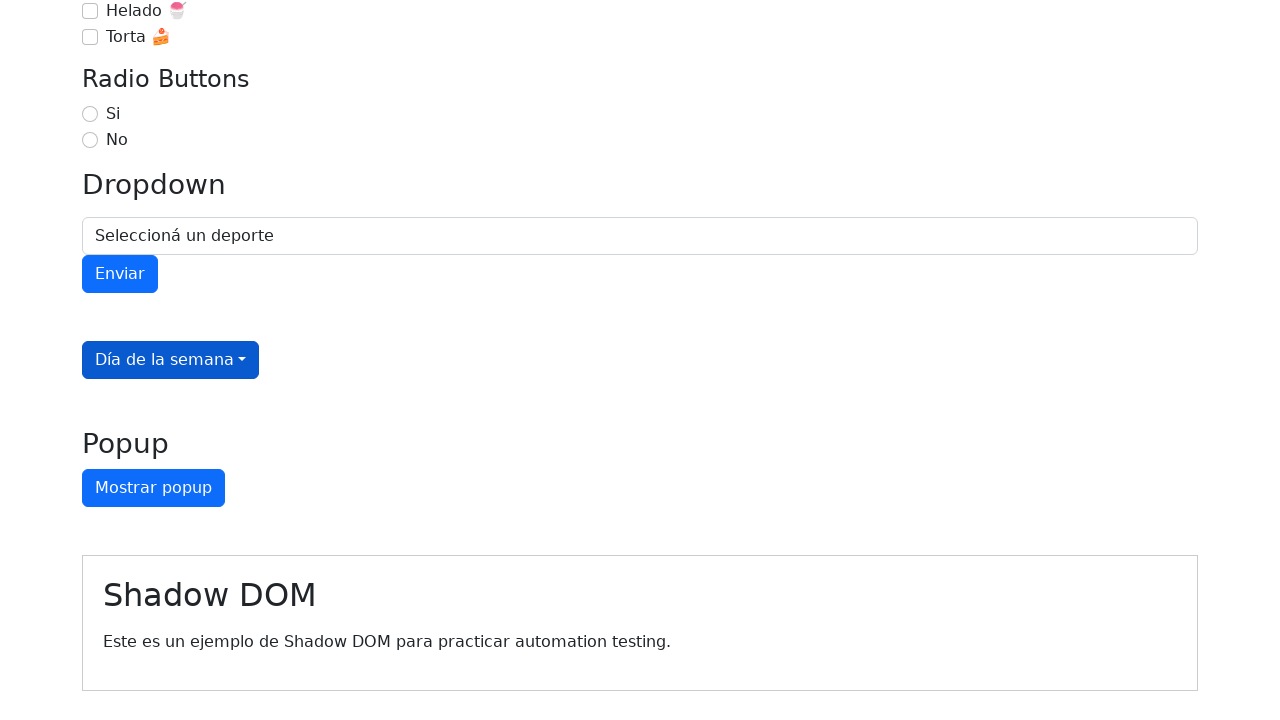

Clicked days of the week dropdown to open menu at (171, 360) on internal:role=button[name="Día de la semana"i]
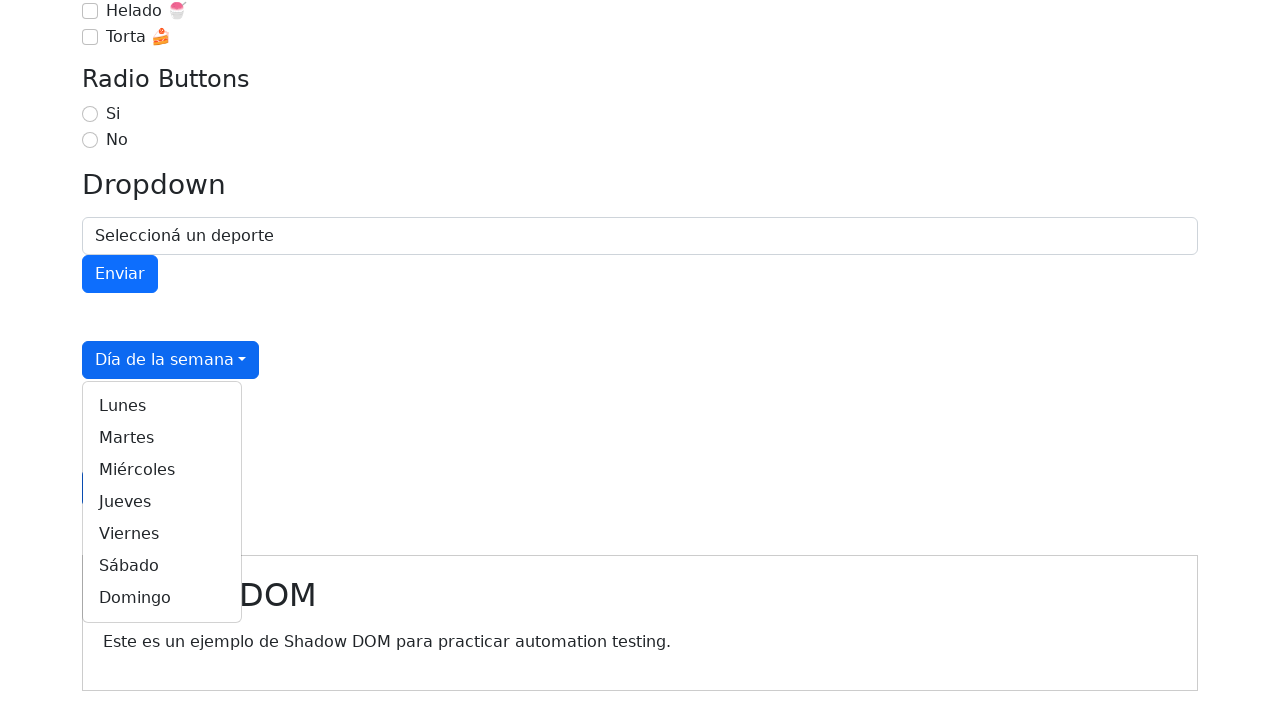

Selected 'Jueves' from the dropdown menu at (162, 502) on internal:role=link[name="Jueves"i]
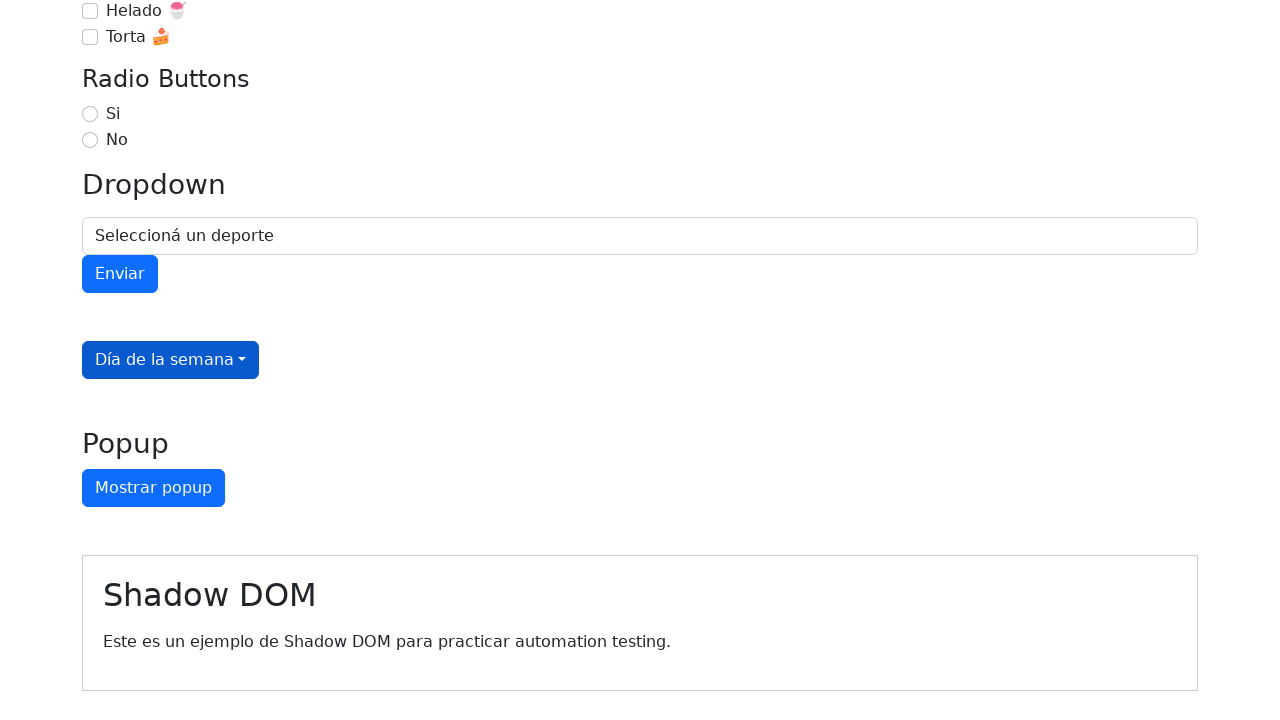

Clicked days of the week dropdown to open menu at (171, 360) on internal:role=button[name="Día de la semana"i]
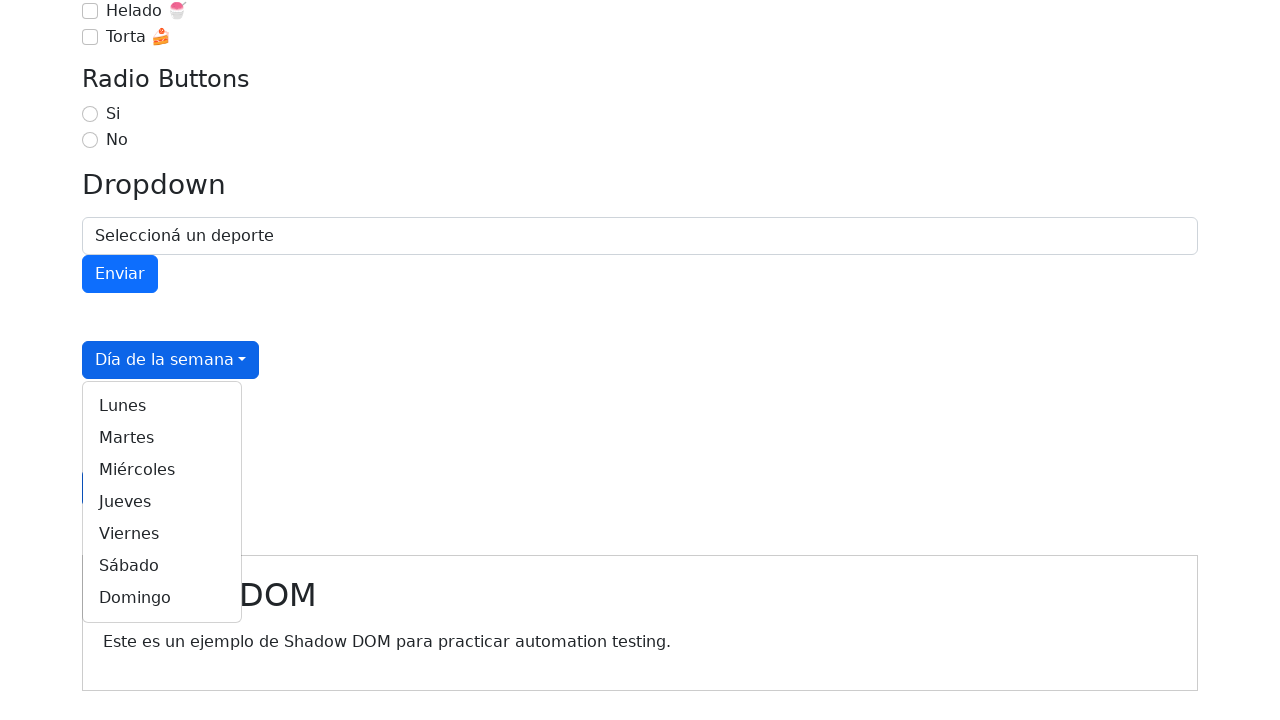

Selected 'Viernes' from the dropdown menu at (162, 534) on internal:role=link[name="Viernes"i]
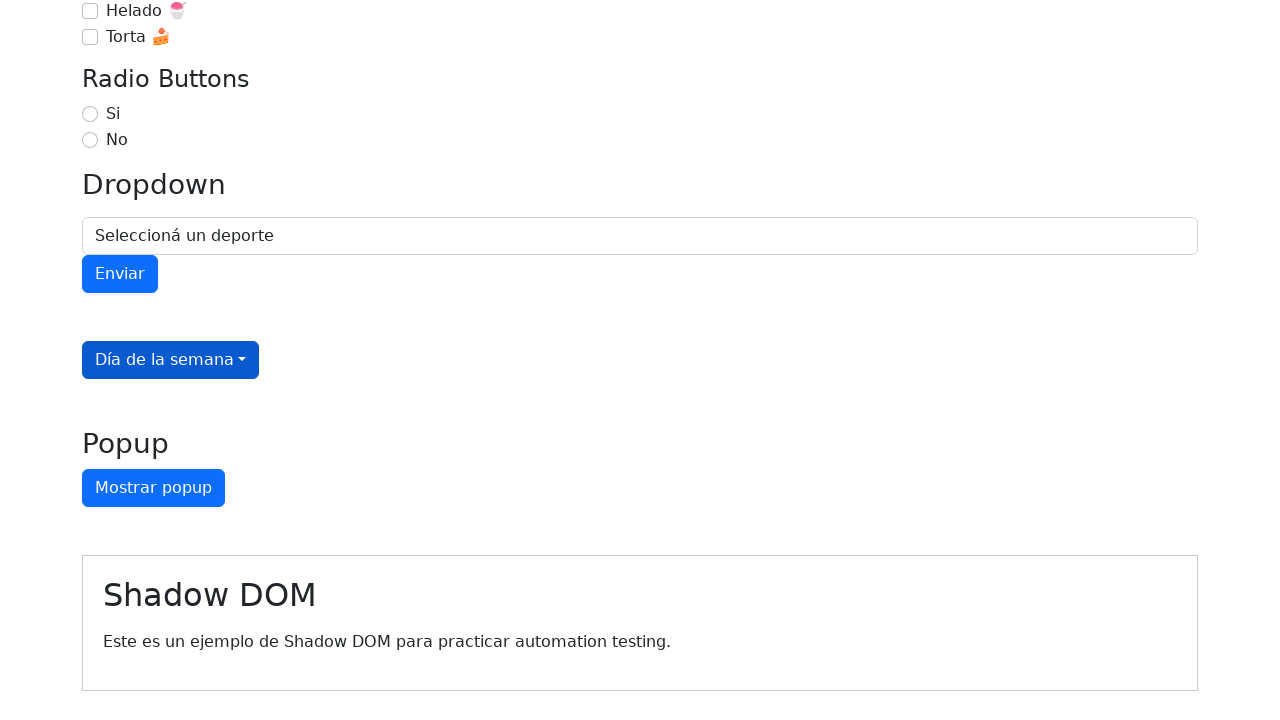

Clicked days of the week dropdown to open menu at (171, 360) on internal:role=button[name="Día de la semana"i]
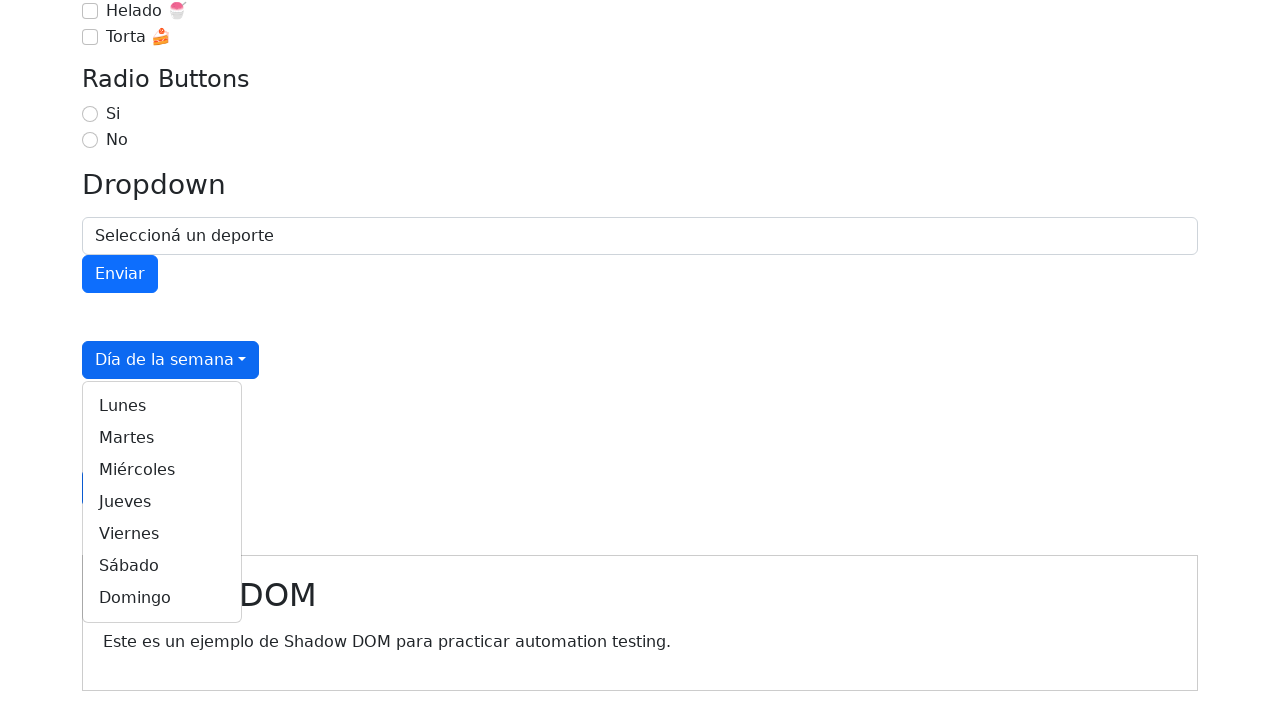

Selected 'Sábado' from the dropdown menu at (162, 566) on internal:role=link[name="Sábado"i]
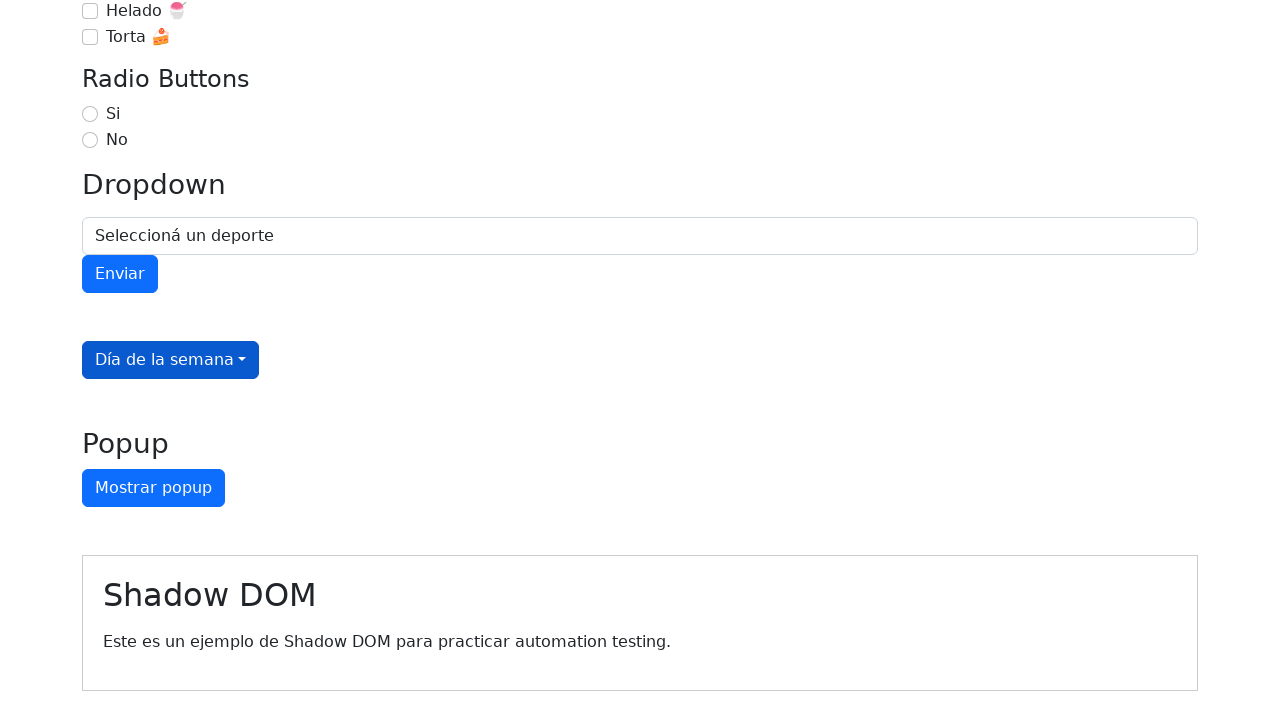

Clicked days of the week dropdown to open menu at (171, 360) on internal:role=button[name="Día de la semana"i]
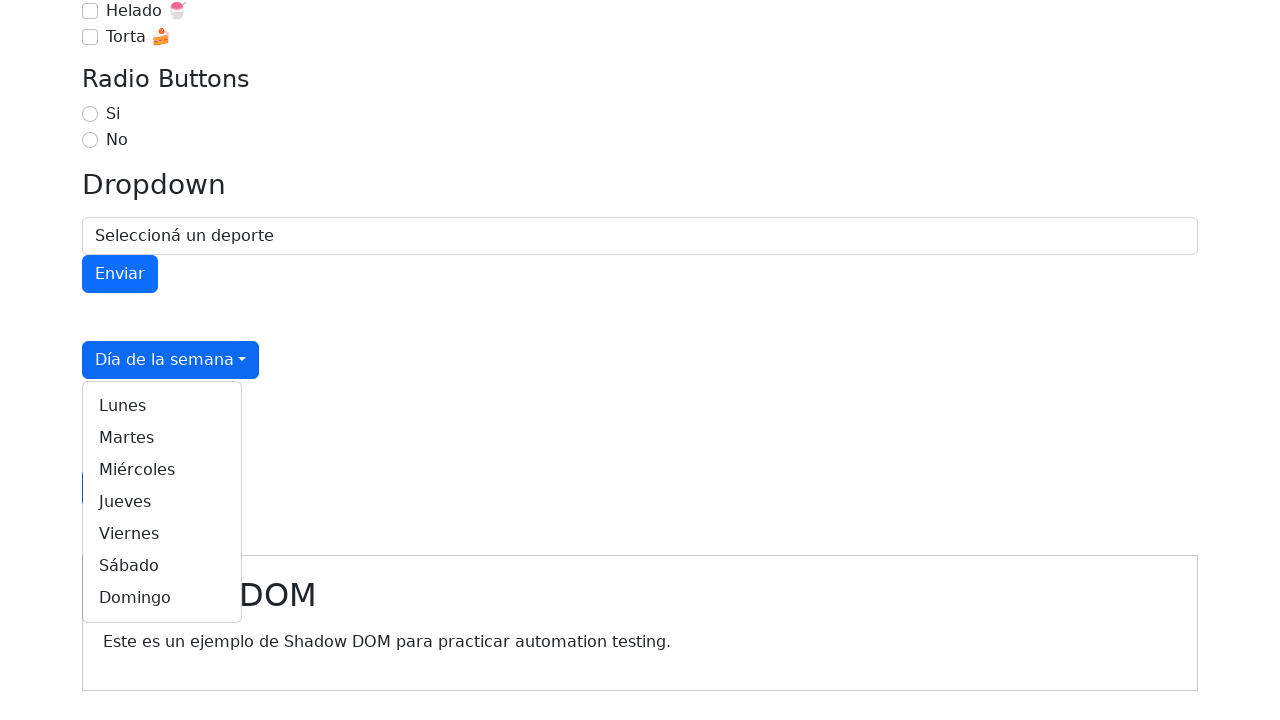

Selected 'Domingo' from the dropdown menu at (162, 598) on internal:role=link[name="Domingo"i]
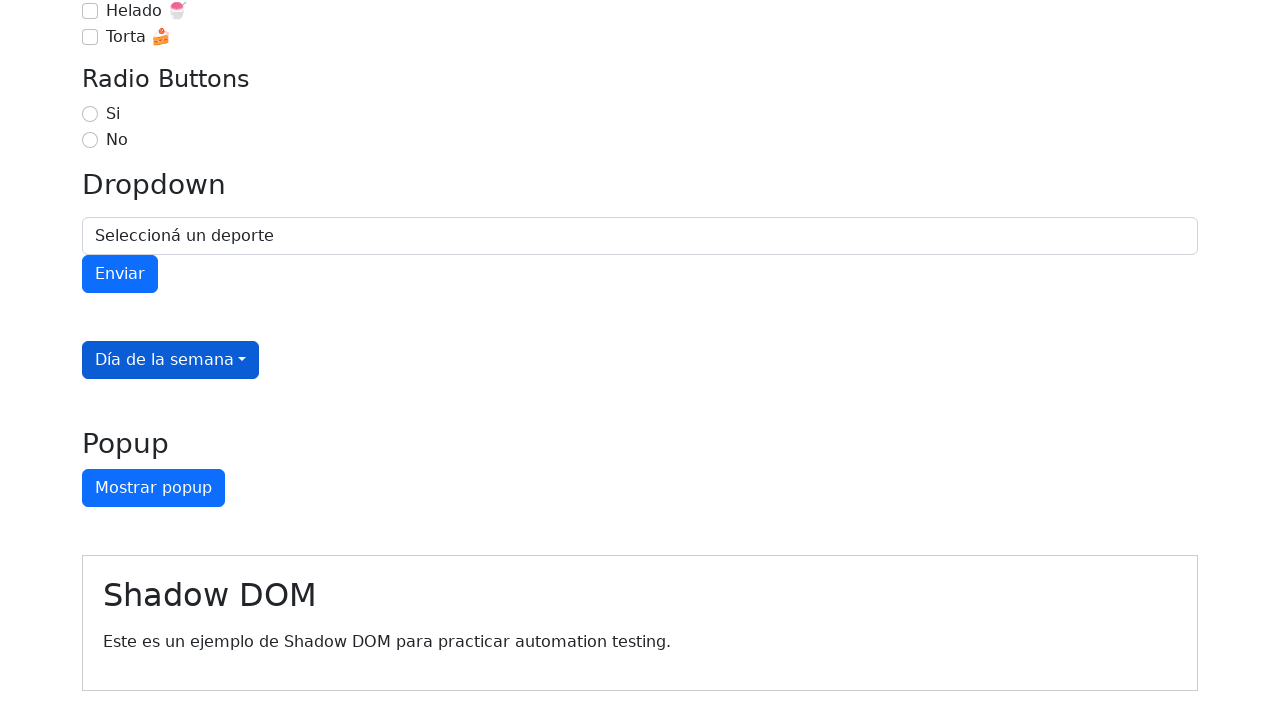

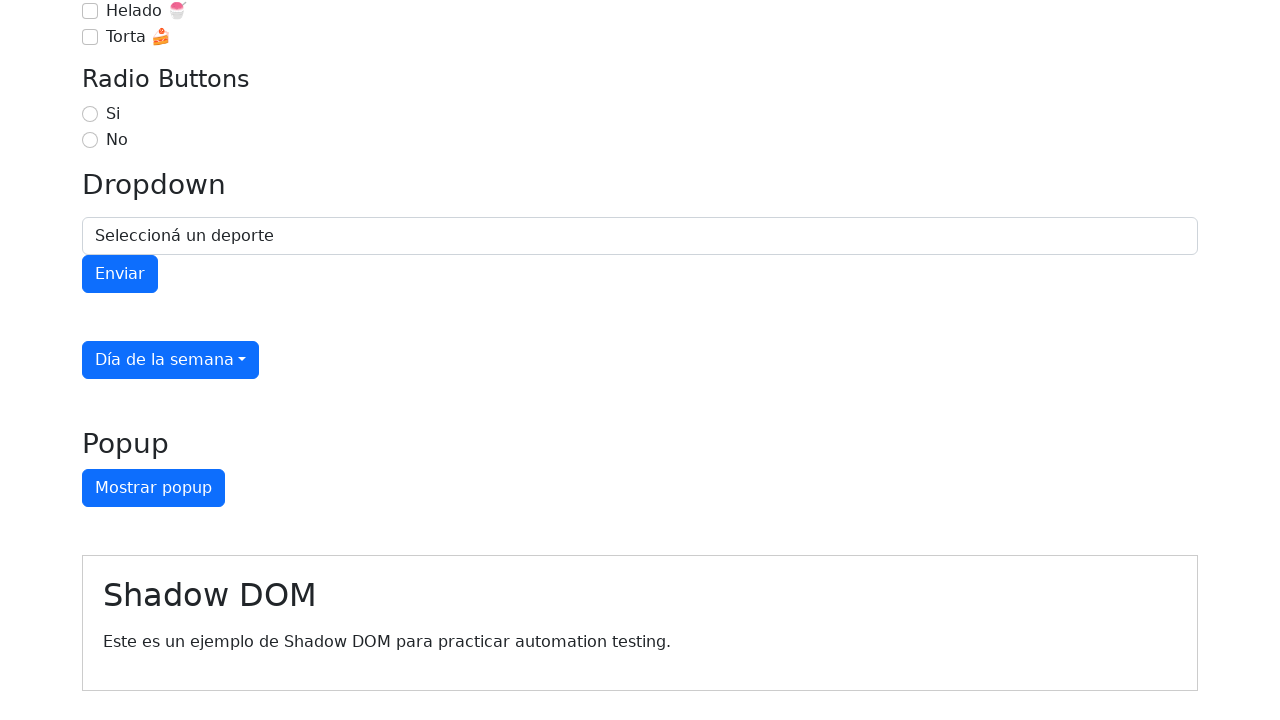